Opens the RedBus website in the browser with notifications disabled

Starting URL: https://www.redbus.in

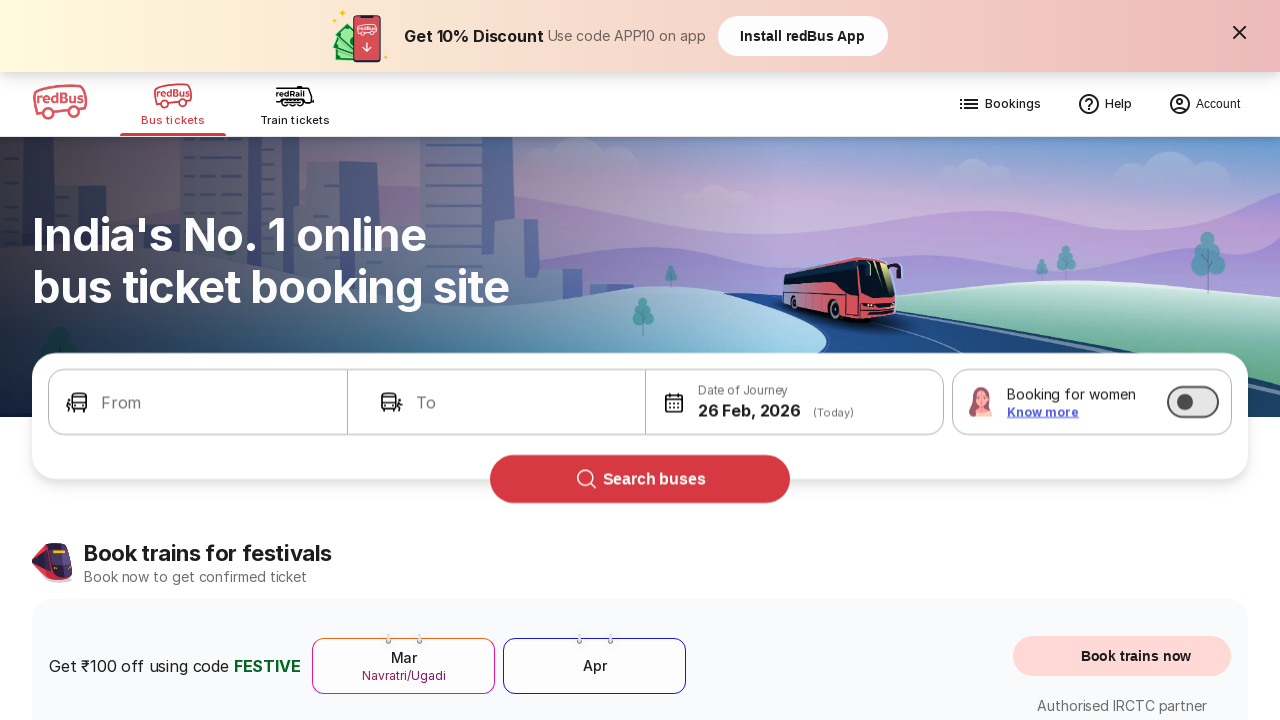

RedBus website opened with notifications disabled at https://www.redbus.in
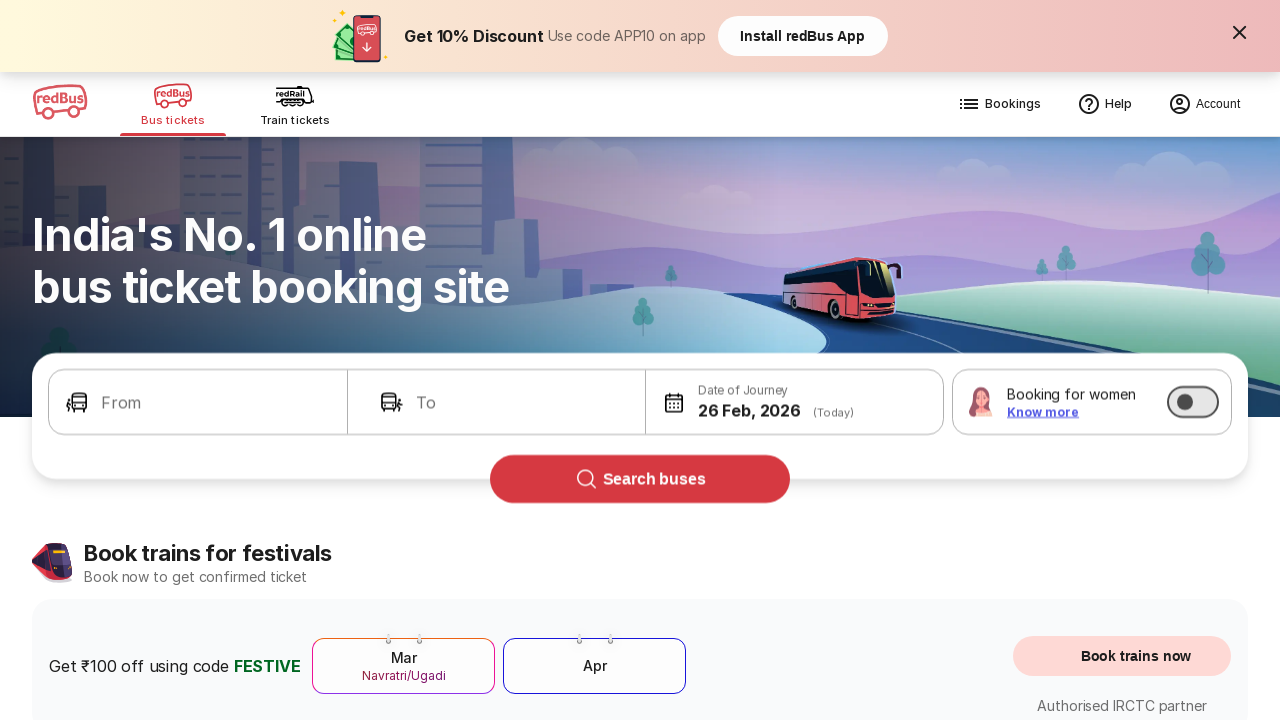

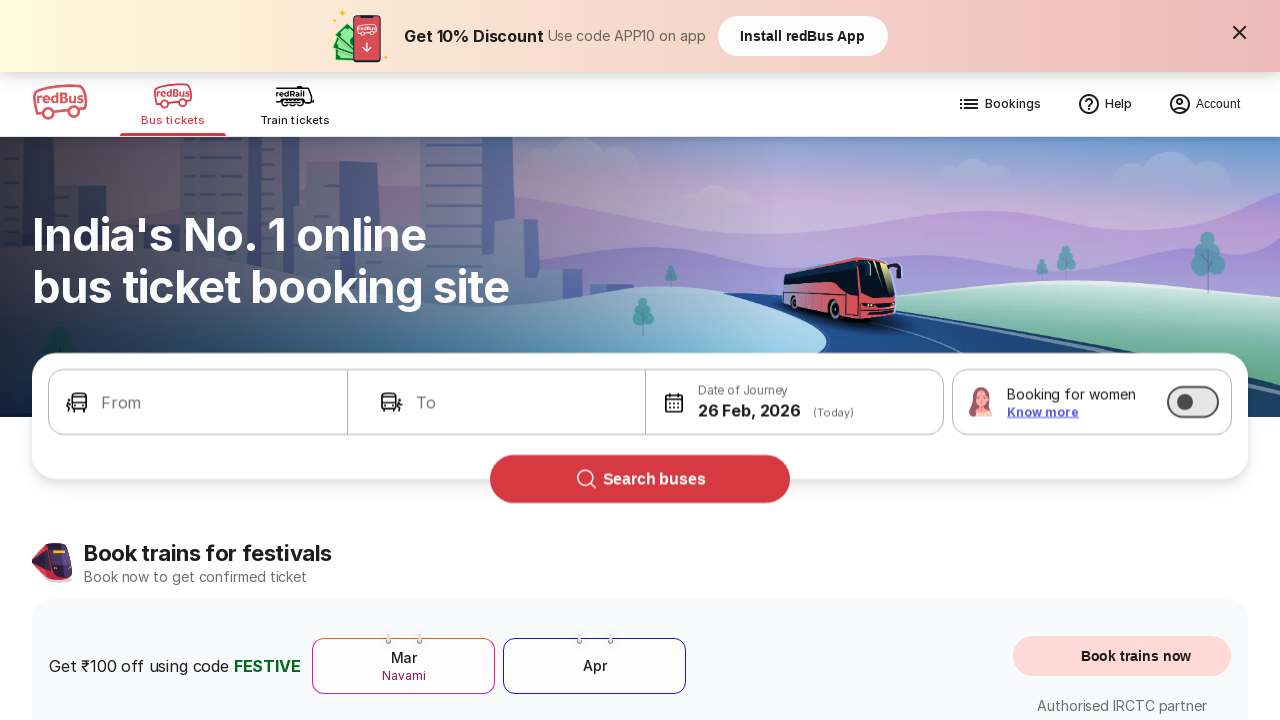